Tests multiple jQuery dropdowns by selecting "Faster" from speed dropdown and "Dr." from salutation dropdown

Starting URL: http://jqueryui.com/resources/demos/selectmenu/default.html

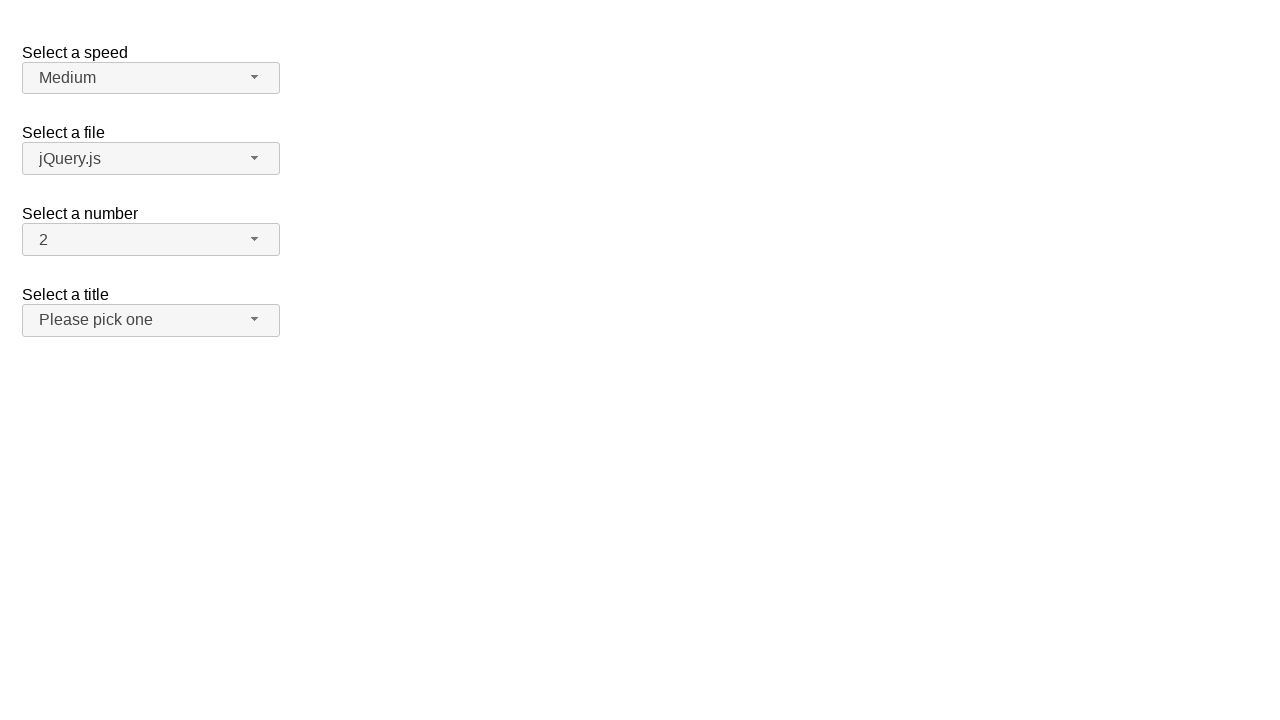

Clicked speed dropdown button at (151, 78) on span#speed-button
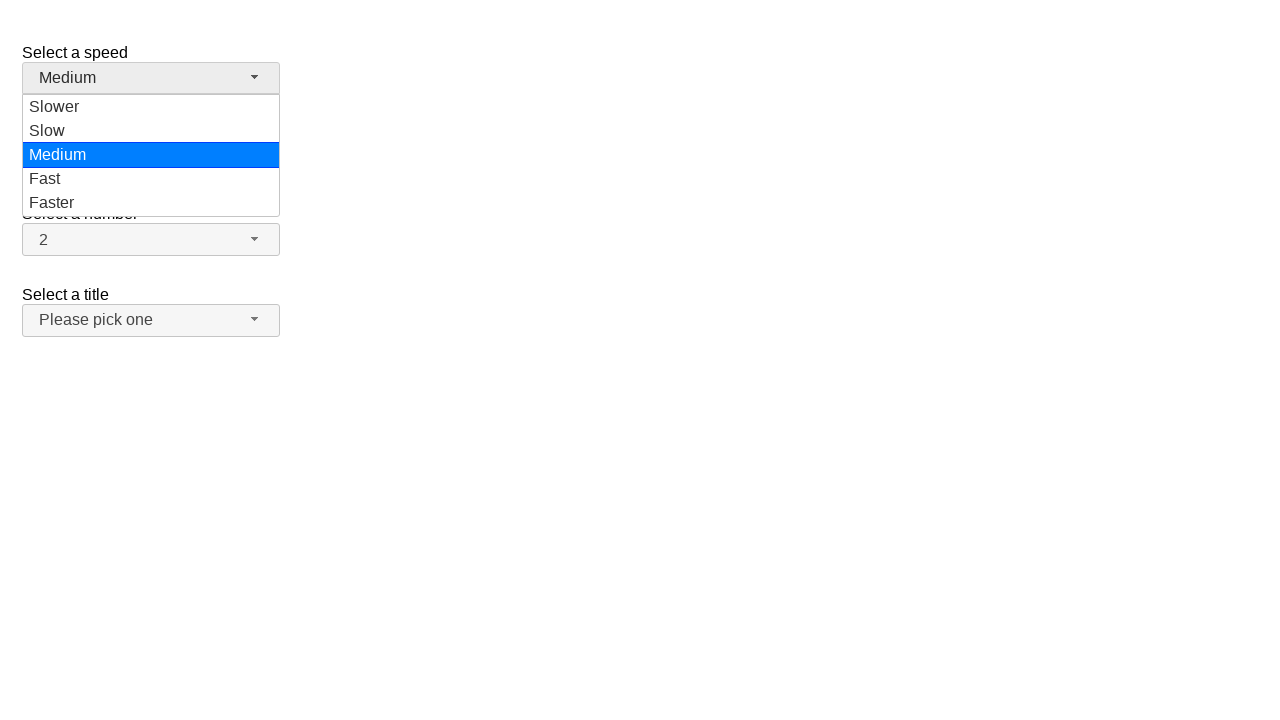

Speed dropdown menu options loaded
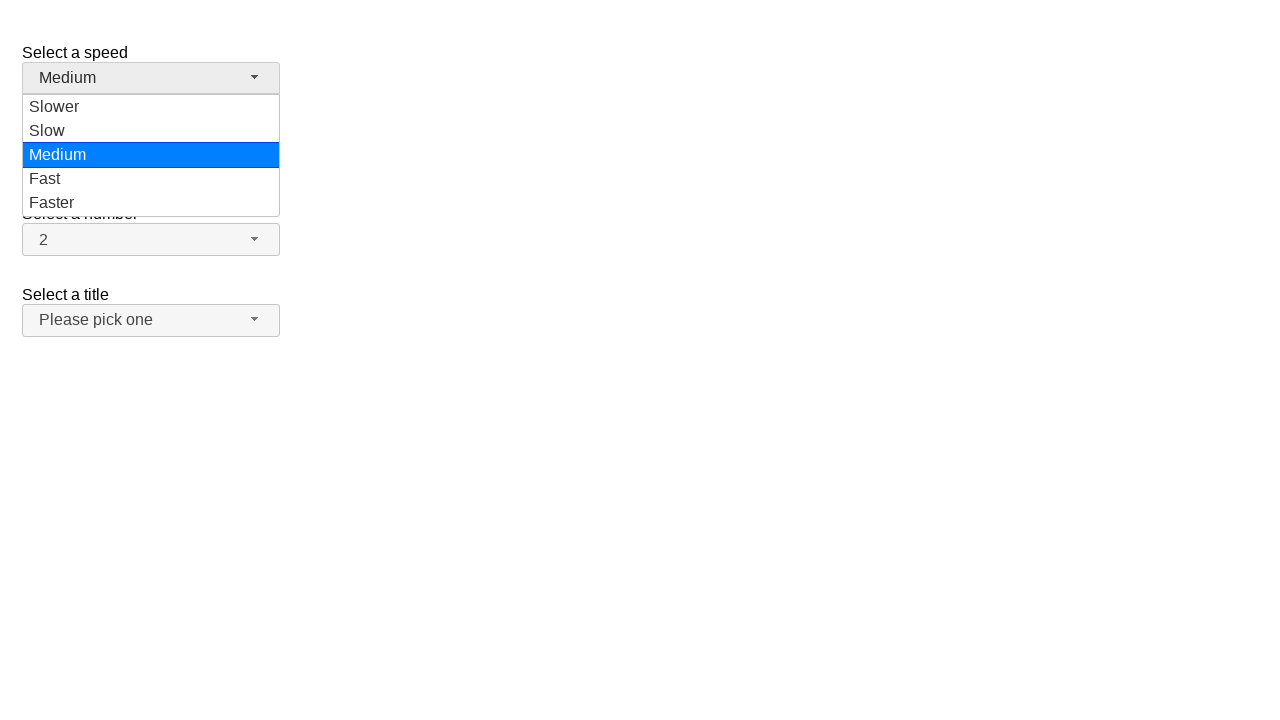

Retrieved all speed dropdown options
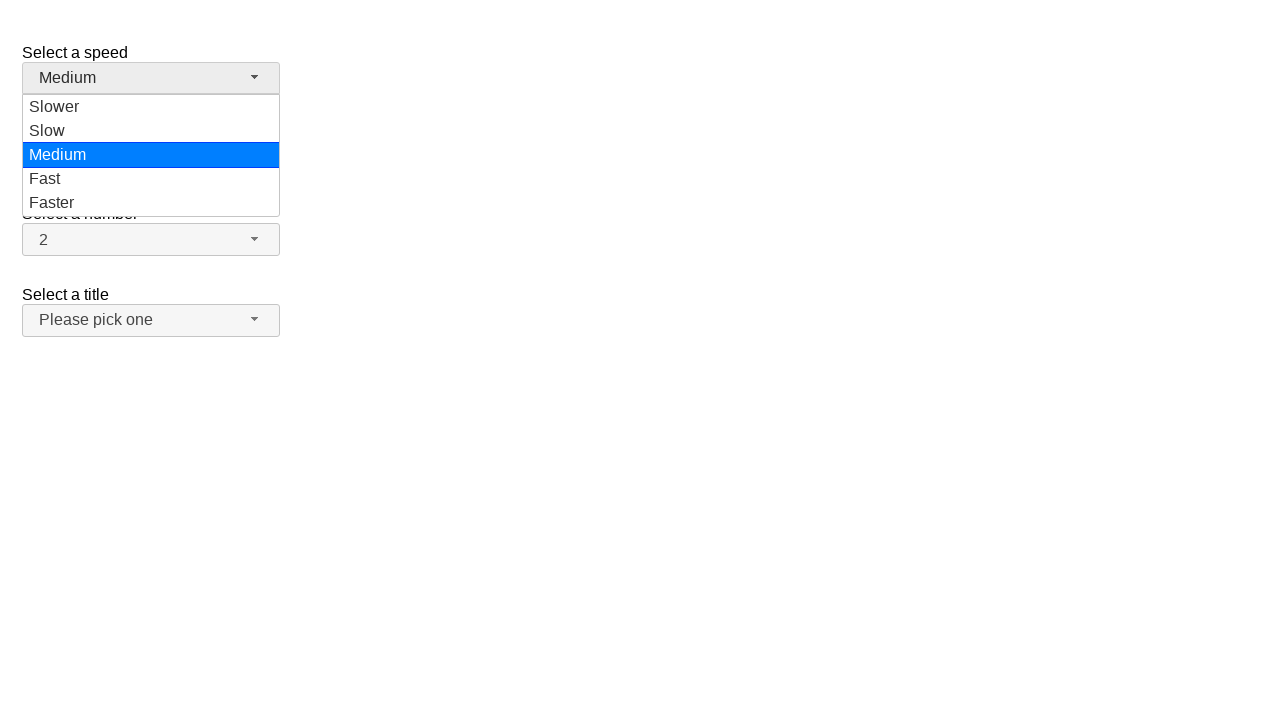

Selected 'Faster' from speed dropdown
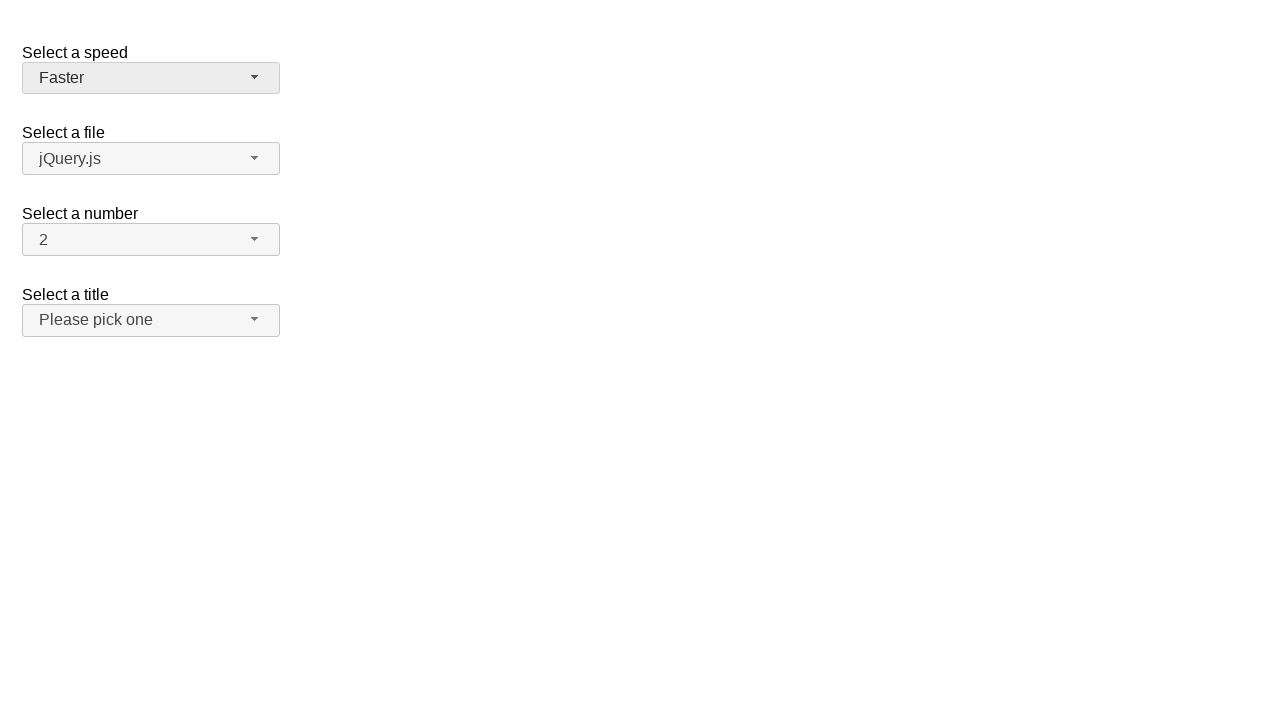

Verified 'Faster' selection in speed dropdown
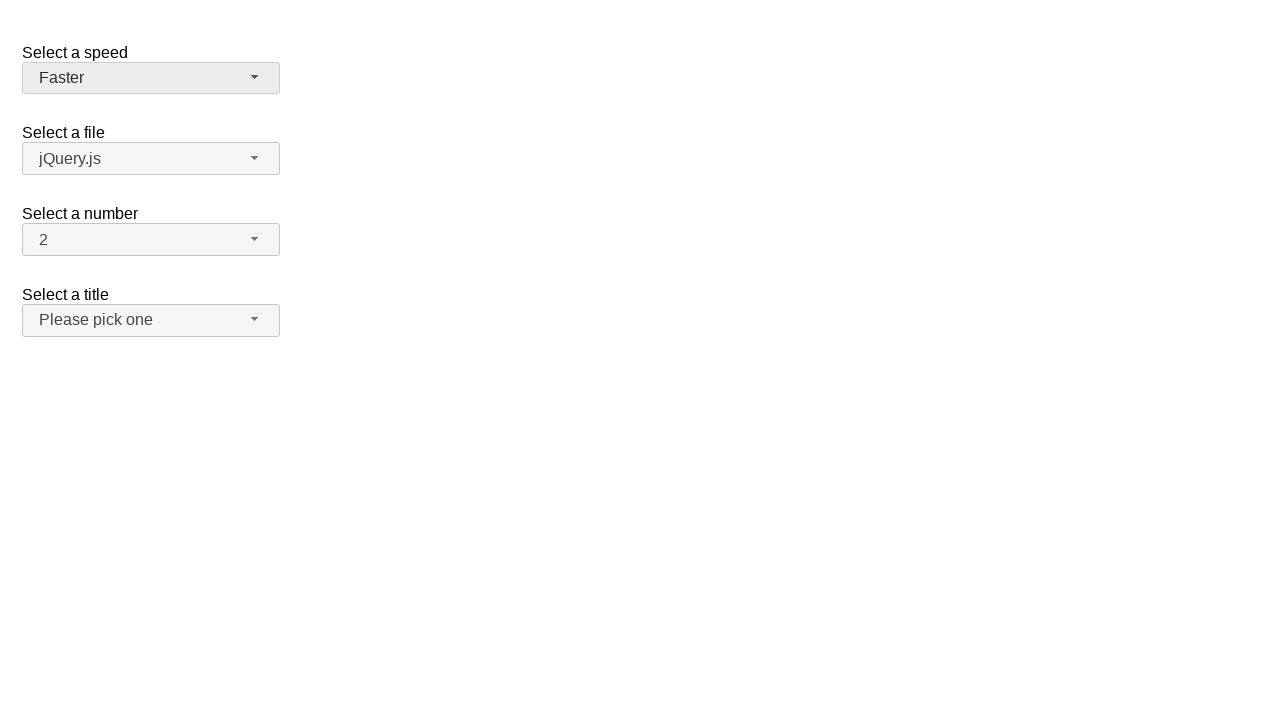

Clicked salutation dropdown button at (151, 320) on span#salutation-button
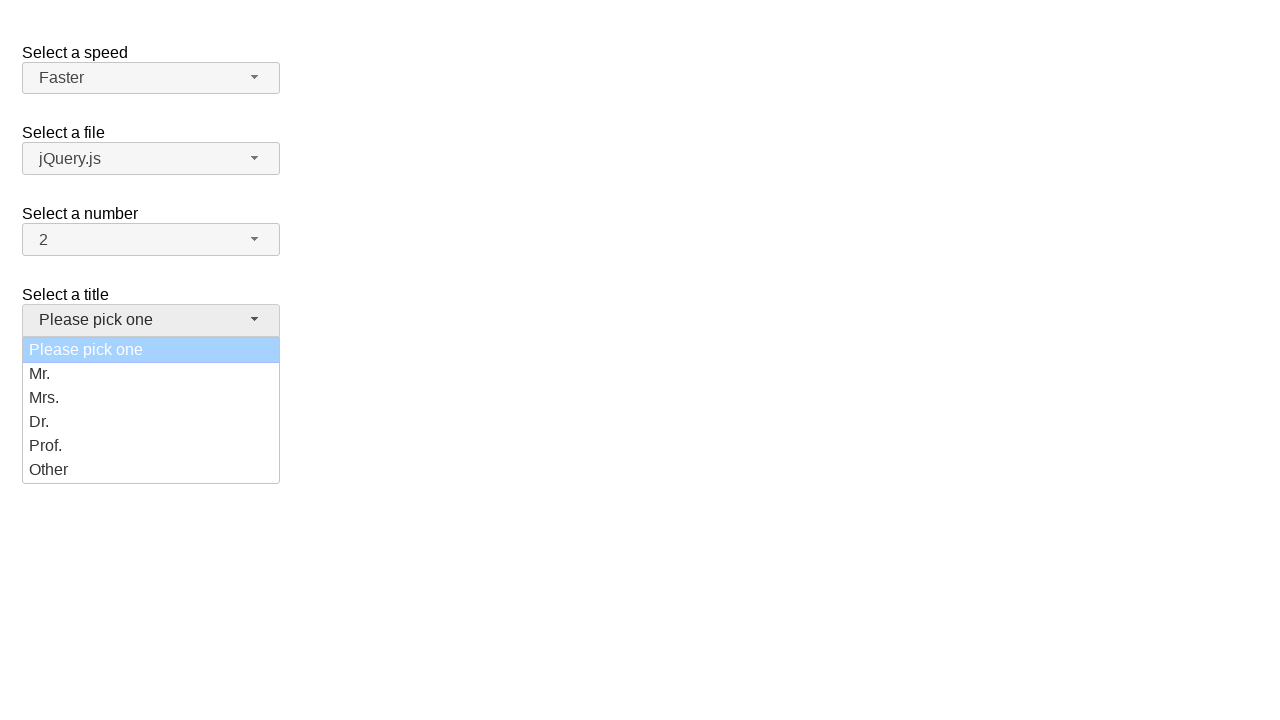

Salutation dropdown menu options loaded
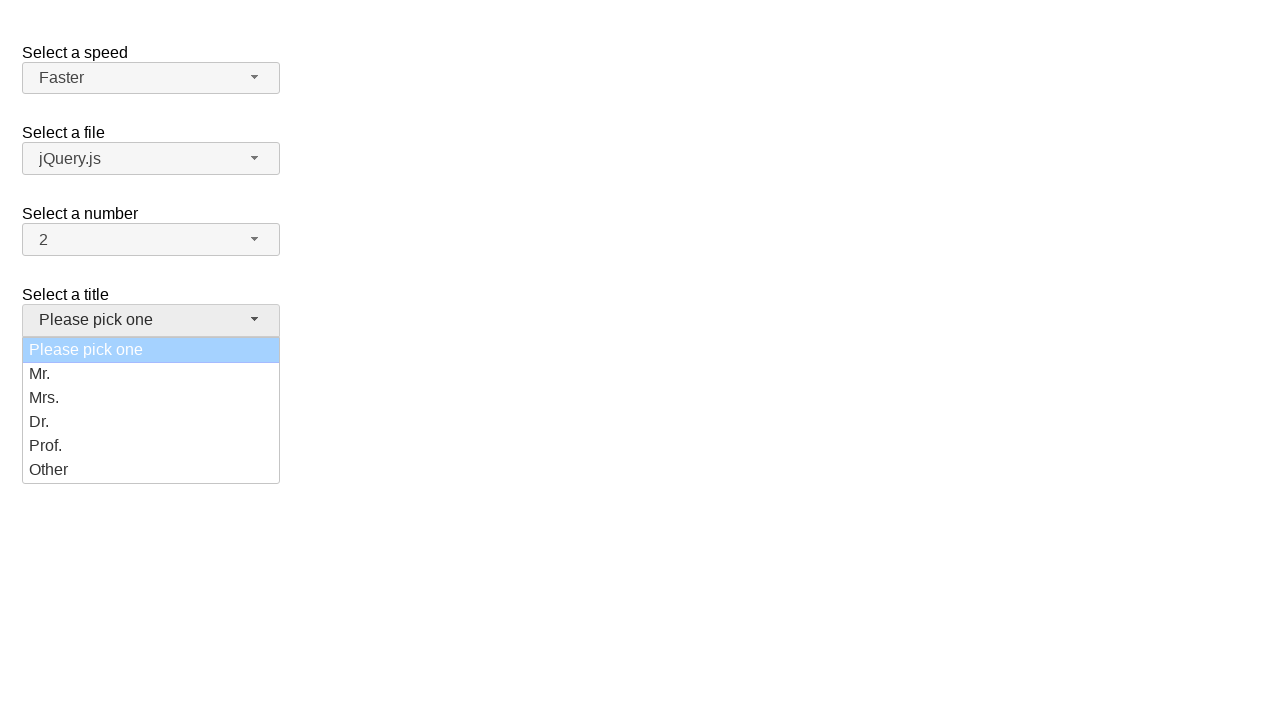

Retrieved all salutation dropdown options
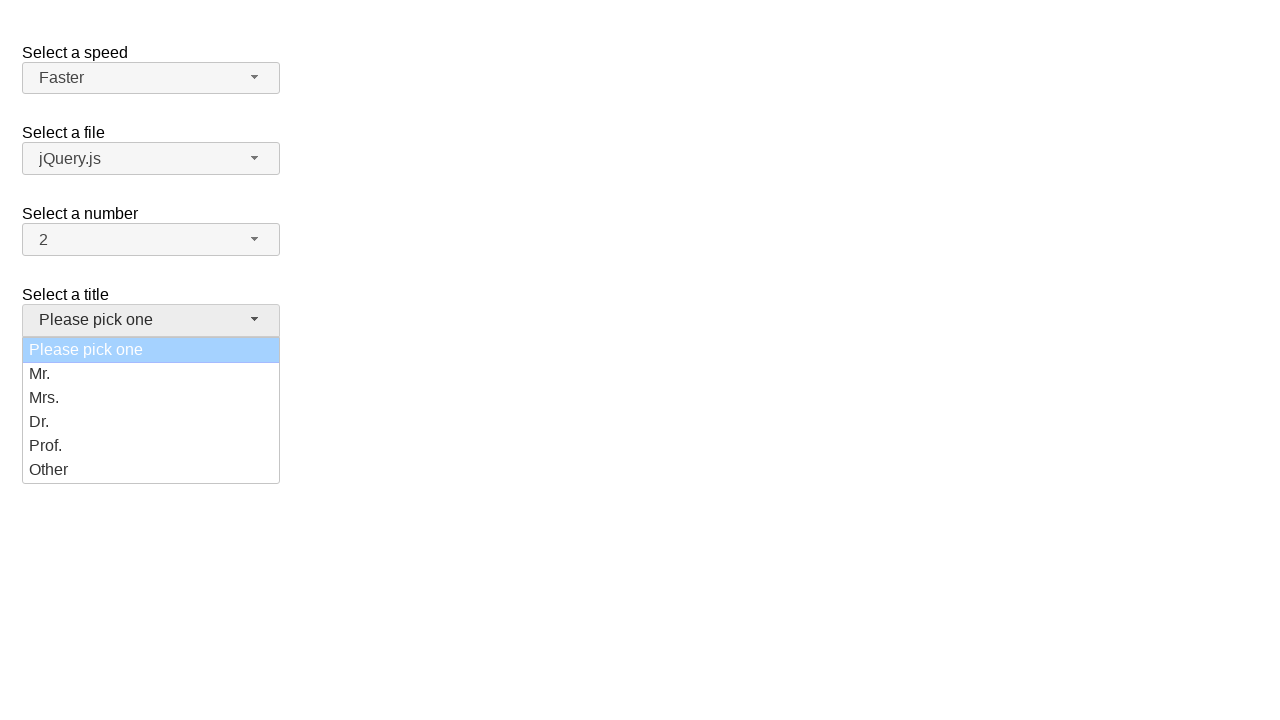

Selected 'Dr.' from salutation dropdown
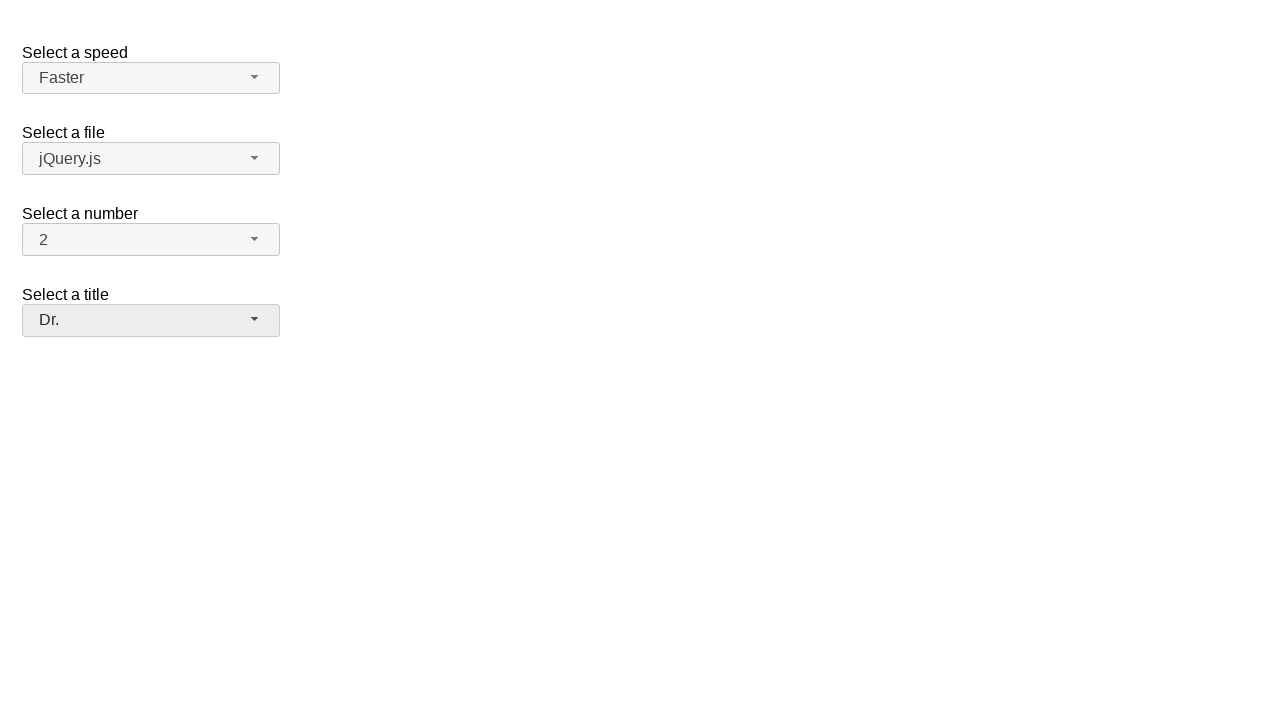

Verified 'Dr.' selection in salutation dropdown
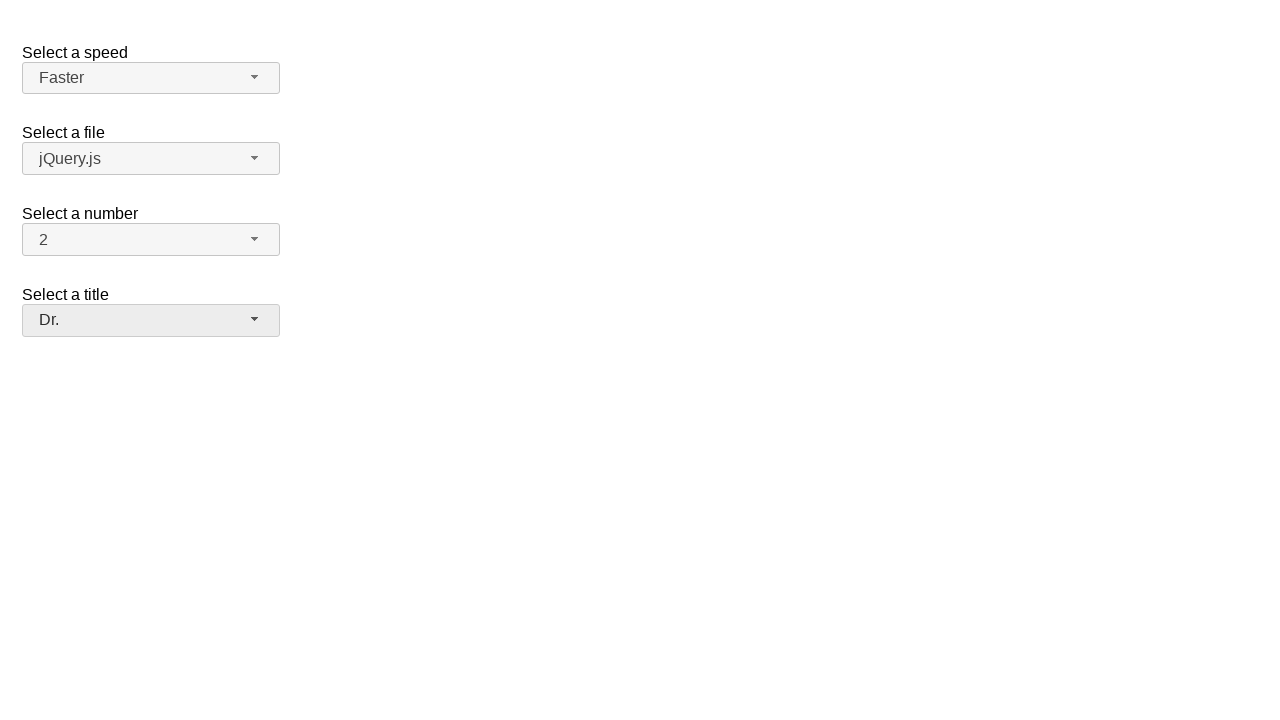

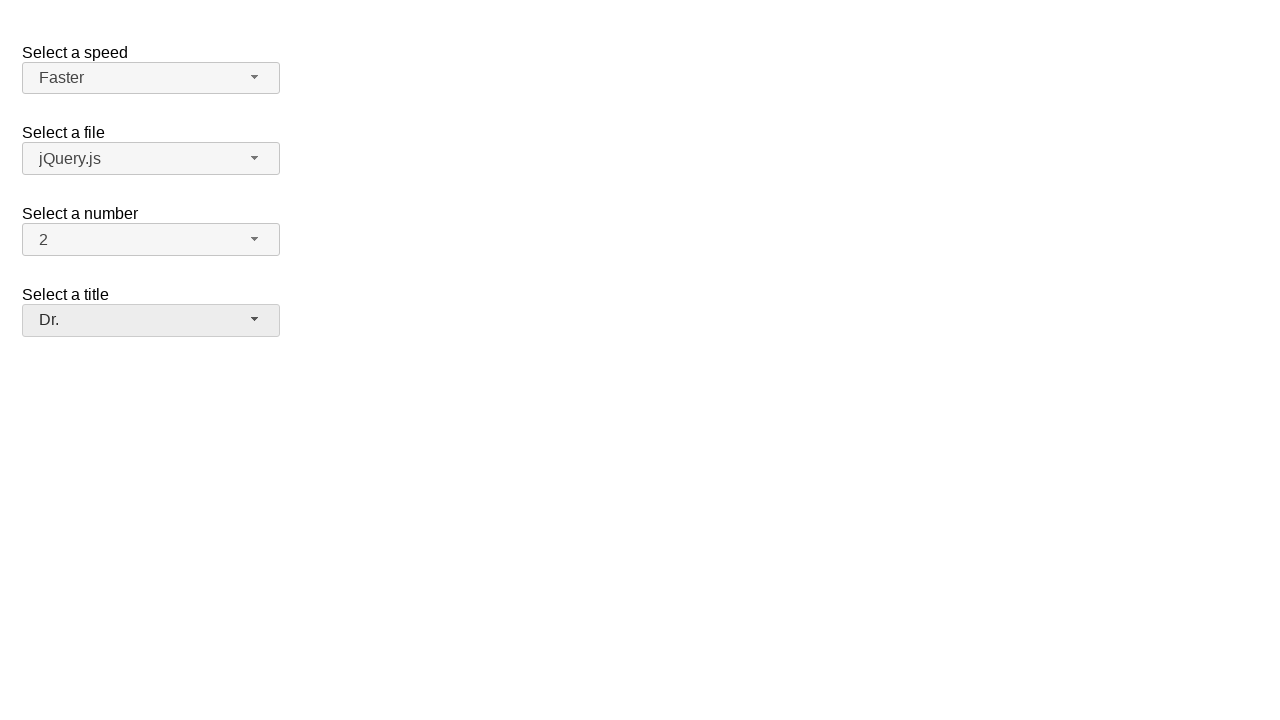